Verifies that the Generate button has the correct label "Generate"

Starting URL: http://angel.net/~nic/passwd.current.html

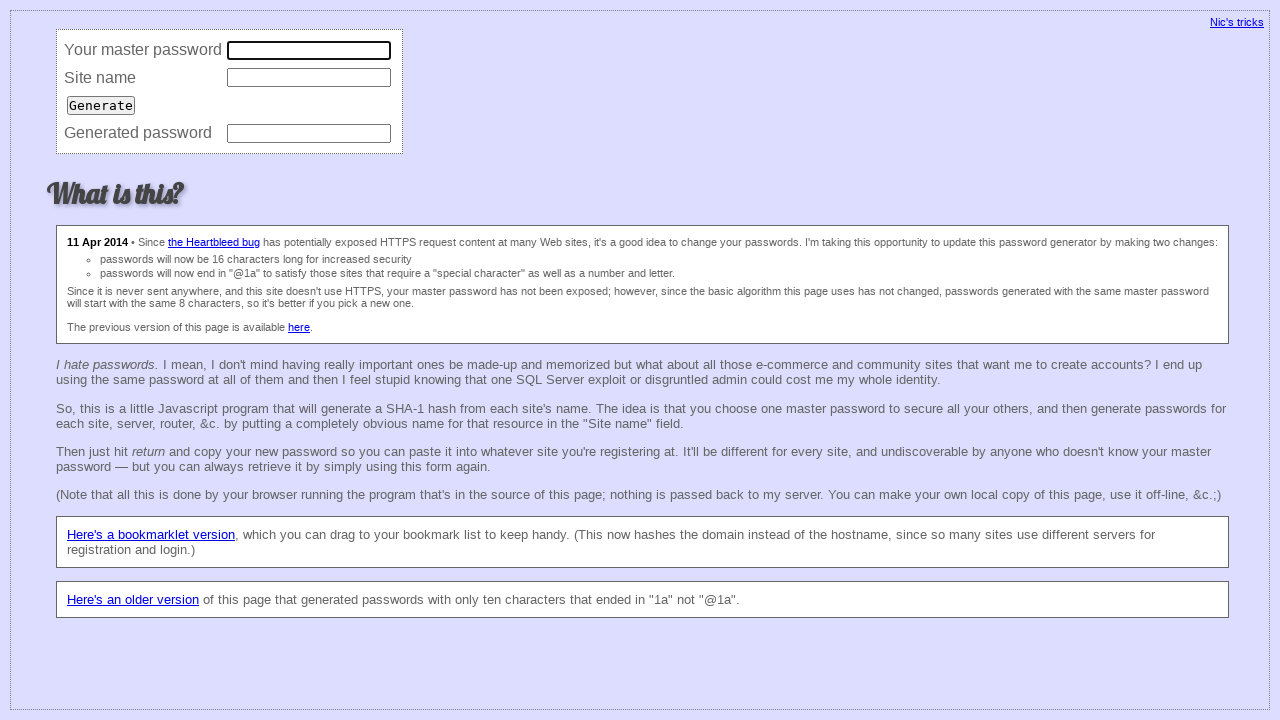

Navigated to password generation page
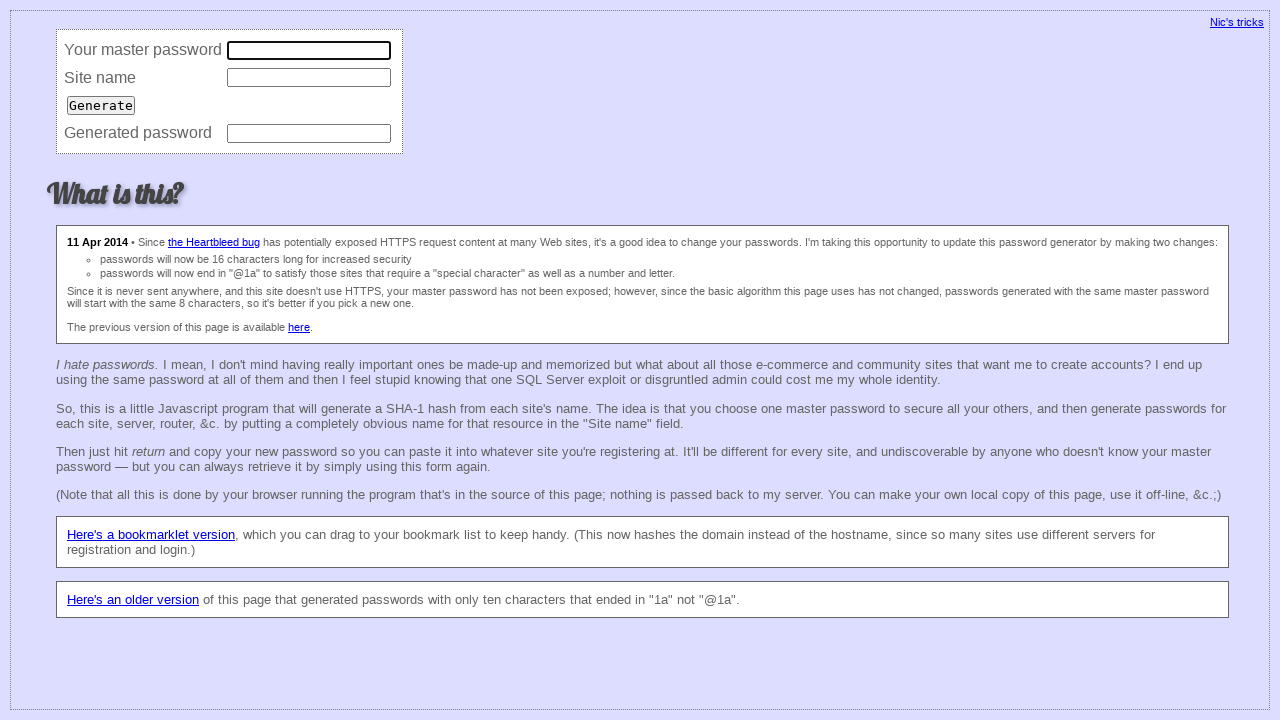

Verified that Generate button has correct label 'Generate'
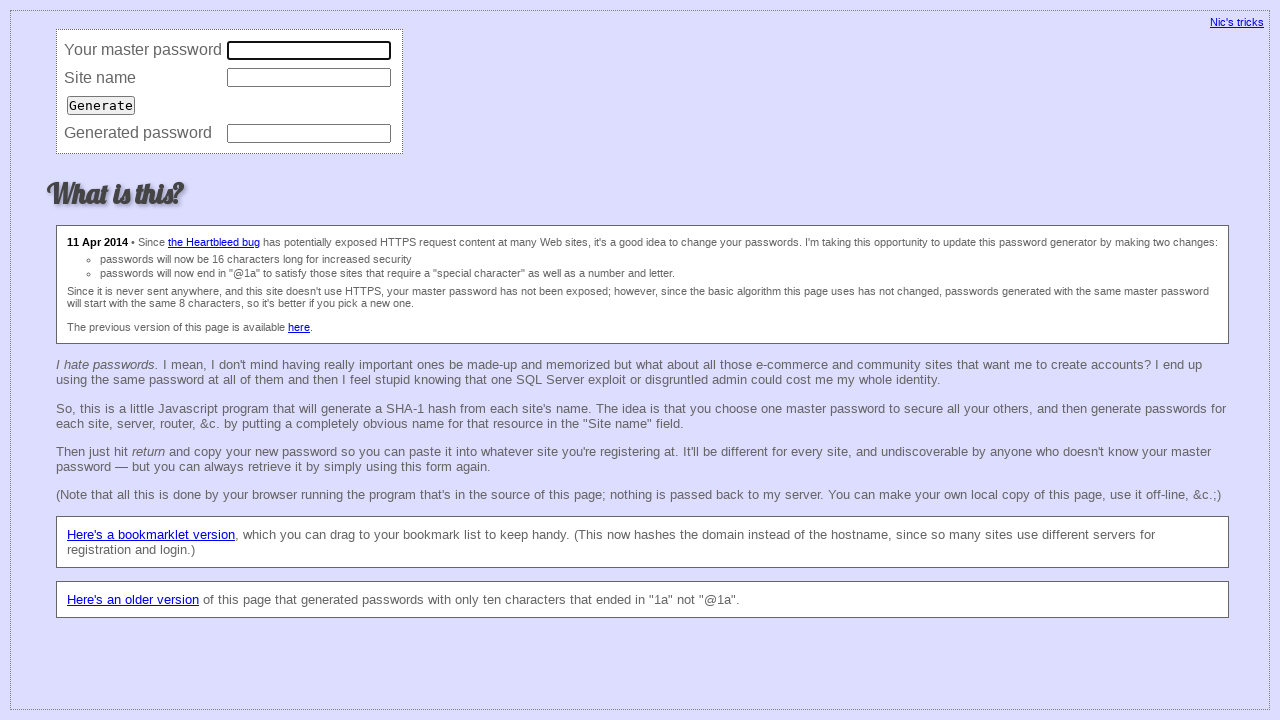

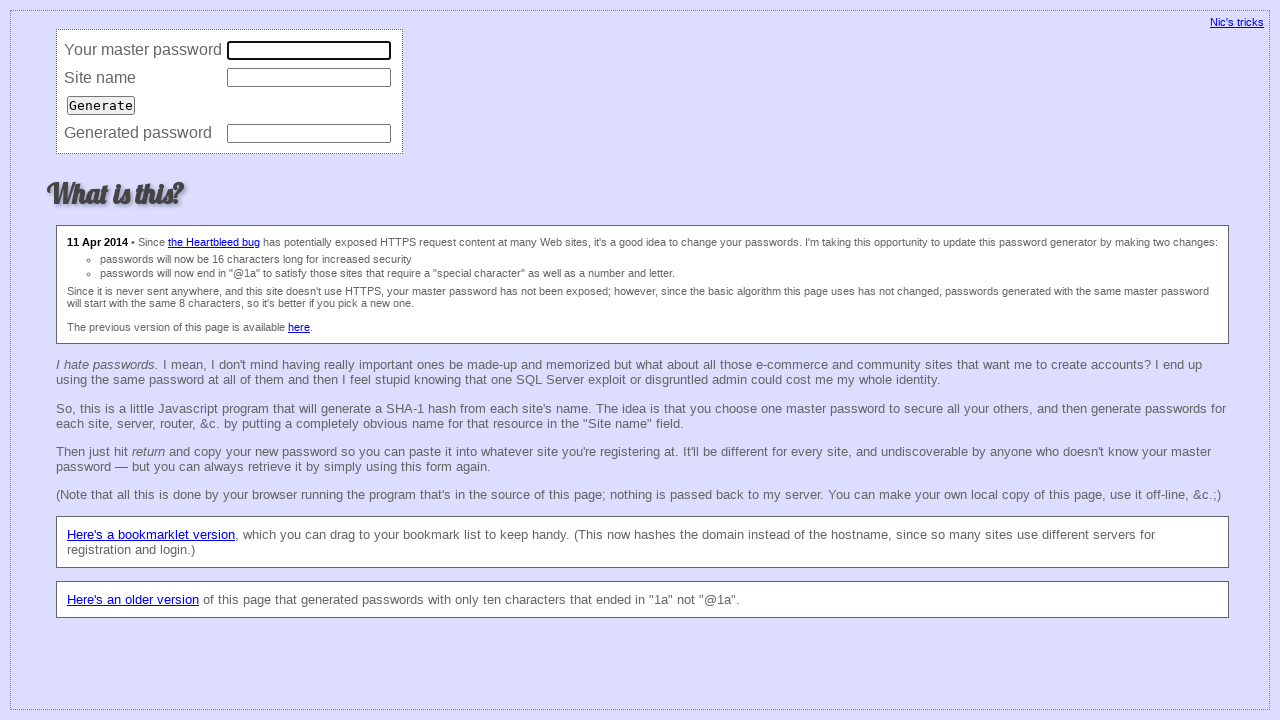